Tests that entered text is trimmed when saving edits

Starting URL: https://demo.playwright.dev/todomvc

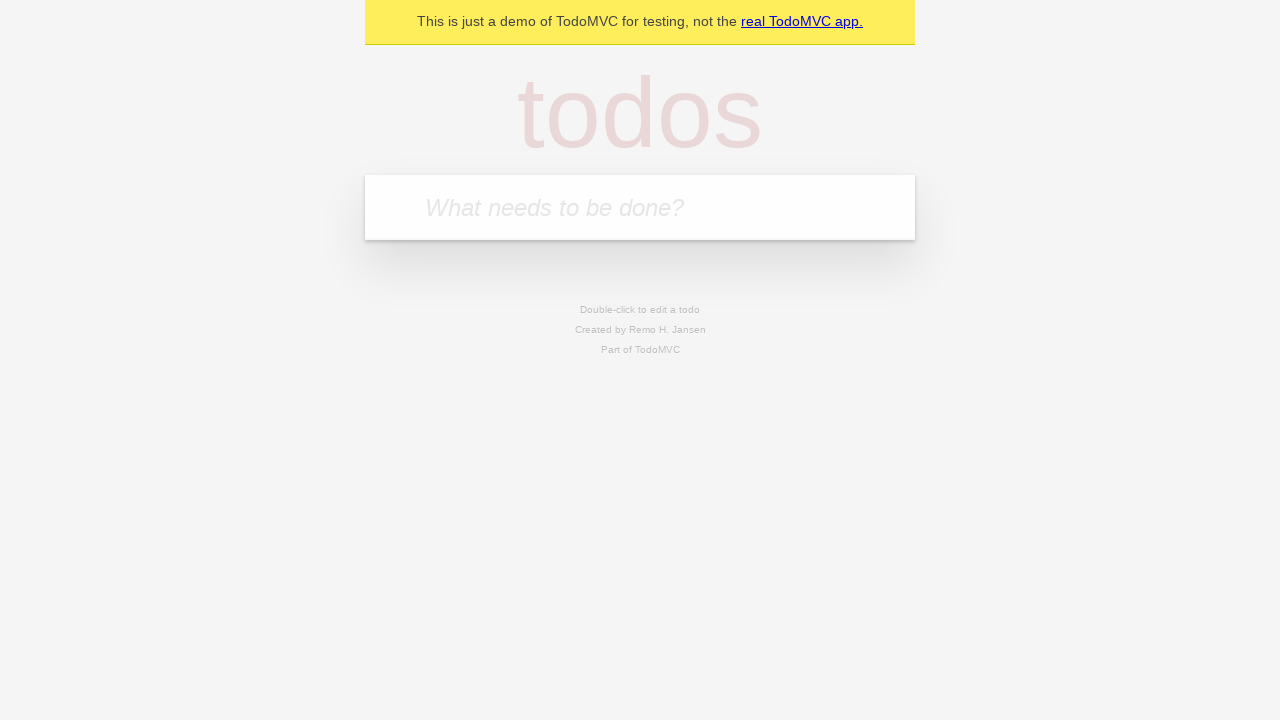

Filled todo input with 'buy some cheese' on internal:attr=[placeholder="What needs to be done?"i]
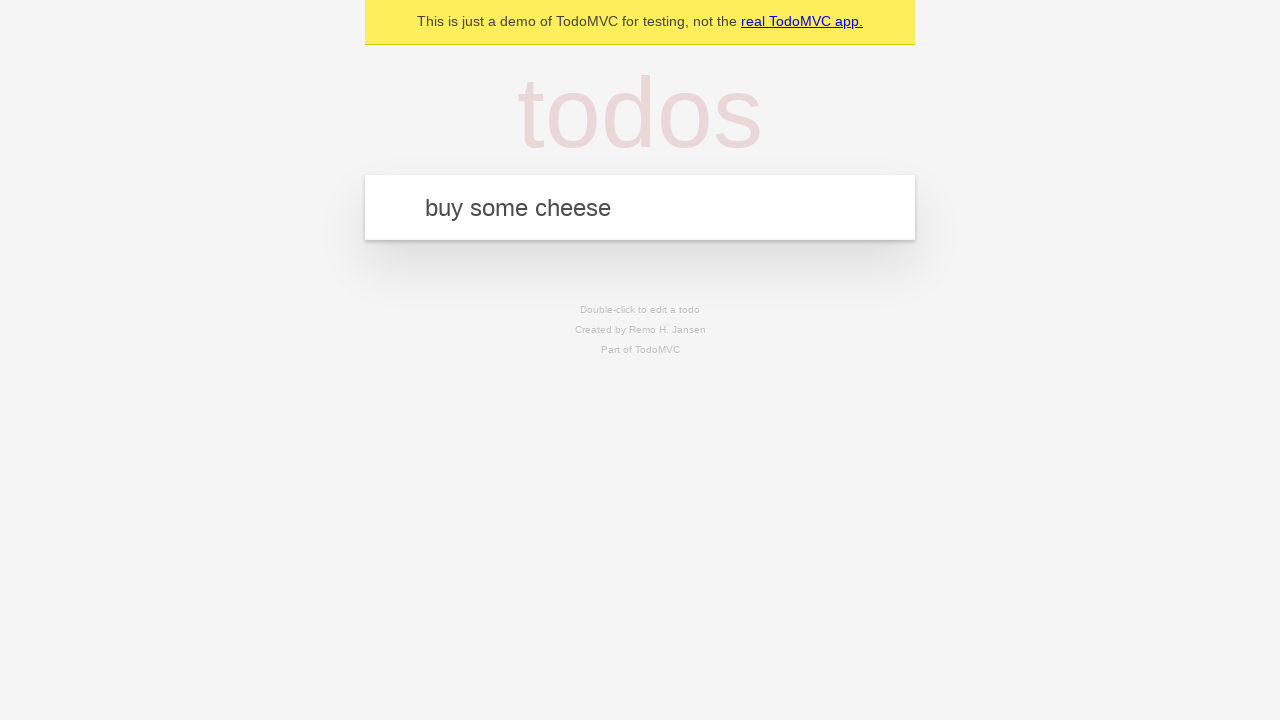

Pressed Enter to create first todo on internal:attr=[placeholder="What needs to be done?"i]
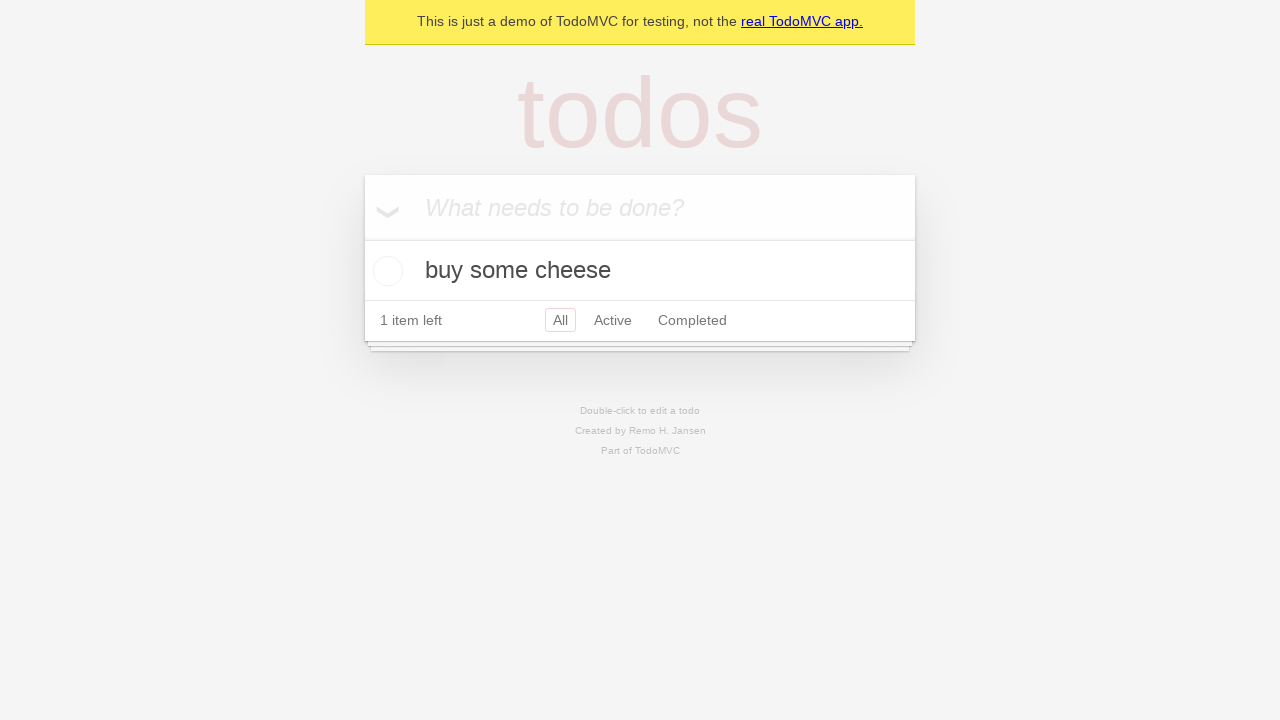

Filled todo input with 'feed the cat' on internal:attr=[placeholder="What needs to be done?"i]
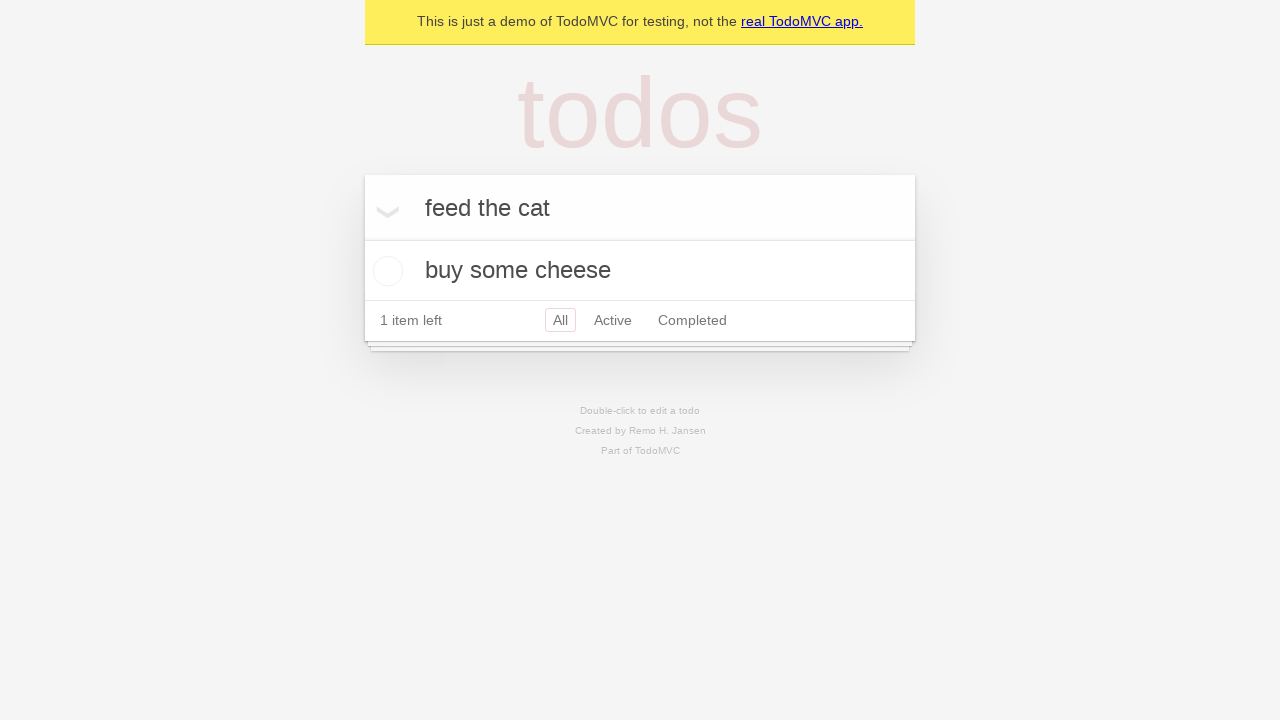

Pressed Enter to create second todo on internal:attr=[placeholder="What needs to be done?"i]
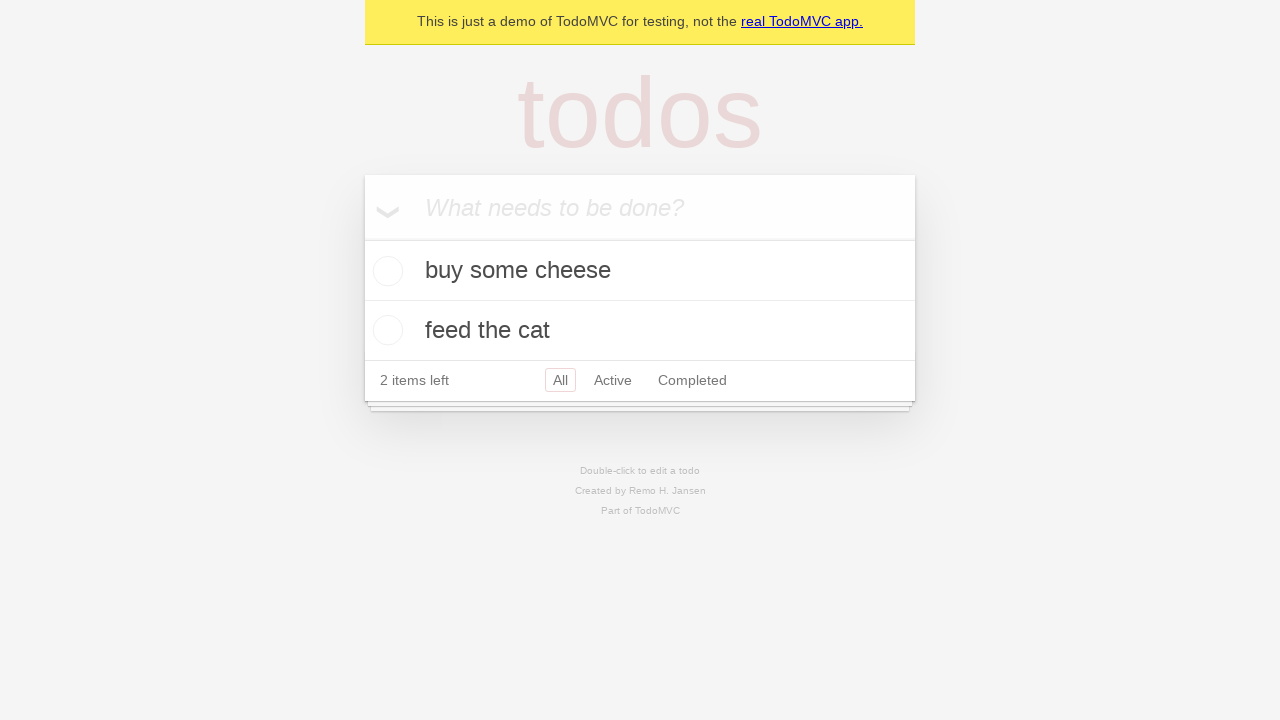

Filled todo input with 'book a doctors appointment' on internal:attr=[placeholder="What needs to be done?"i]
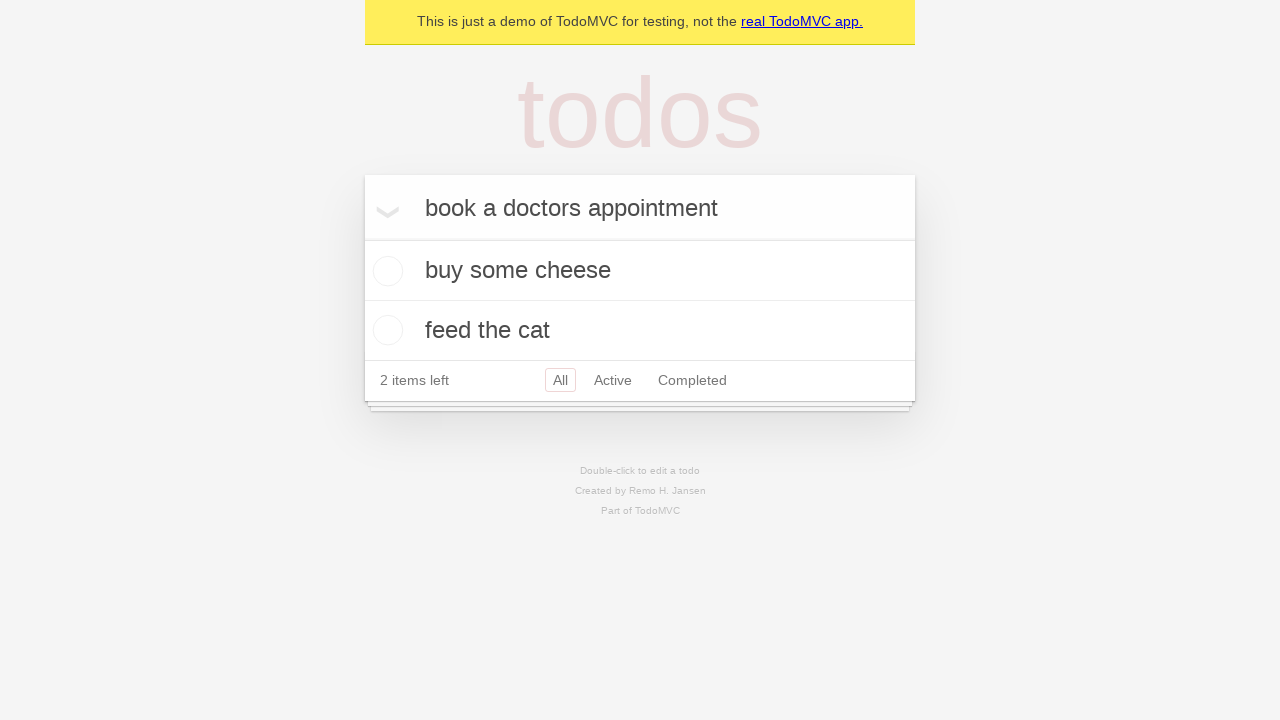

Pressed Enter to create third todo on internal:attr=[placeholder="What needs to be done?"i]
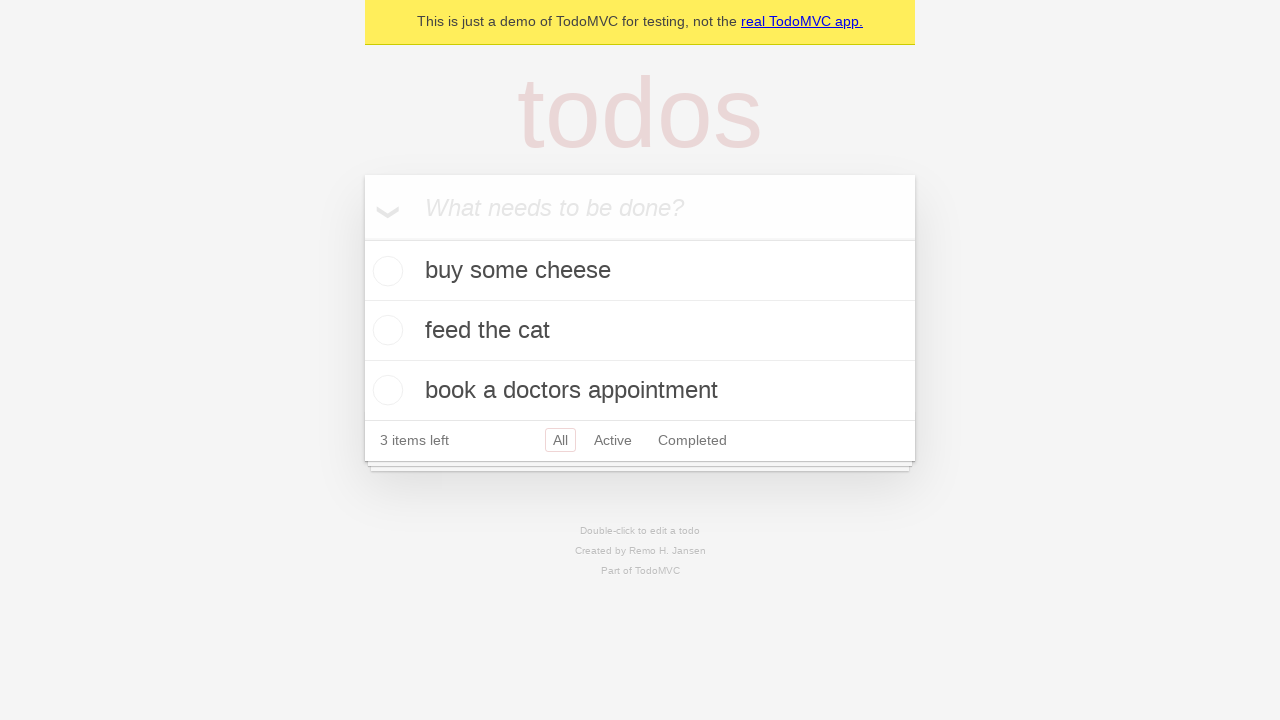

Double-clicked second todo to enter edit mode at (640, 331) on internal:testid=[data-testid="todo-item"s] >> nth=1
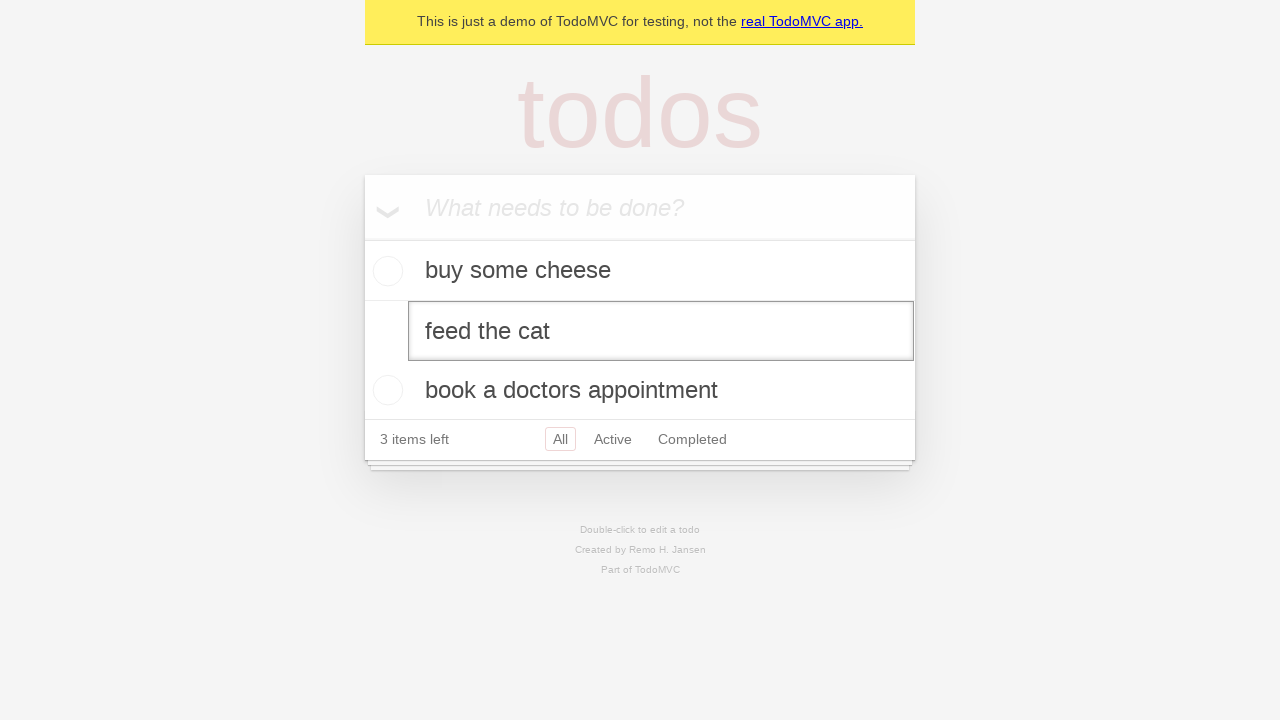

Filled edit field with text containing leading and trailing whitespace: '    buy some sausages    ' on internal:testid=[data-testid="todo-item"s] >> nth=1 >> internal:role=textbox[nam
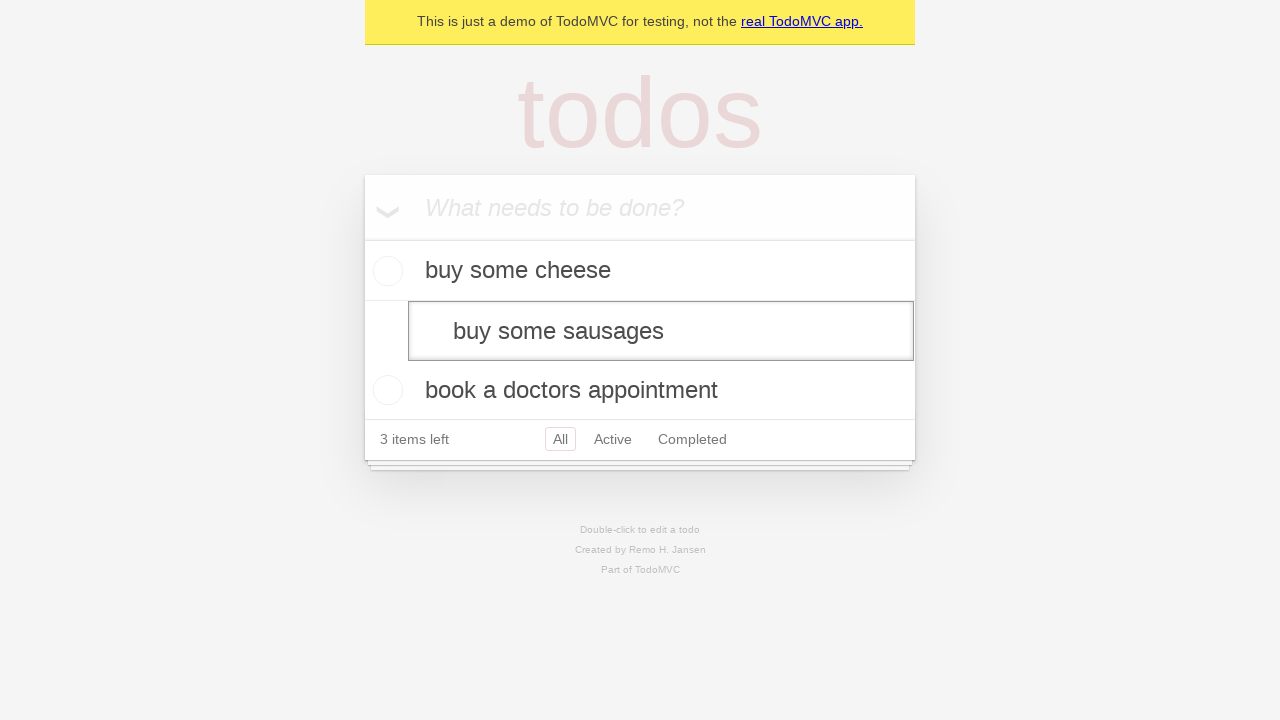

Pressed Enter to save edited todo with trimmed text on internal:testid=[data-testid="todo-item"s] >> nth=1 >> internal:role=textbox[nam
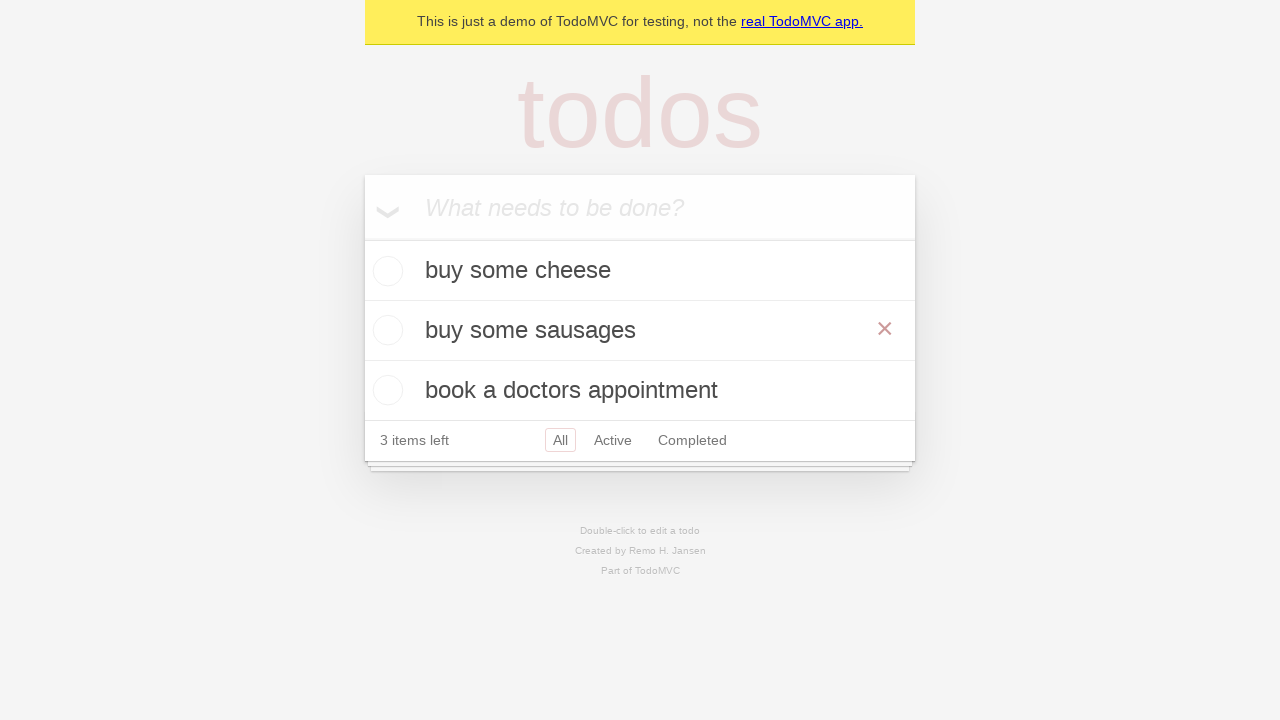

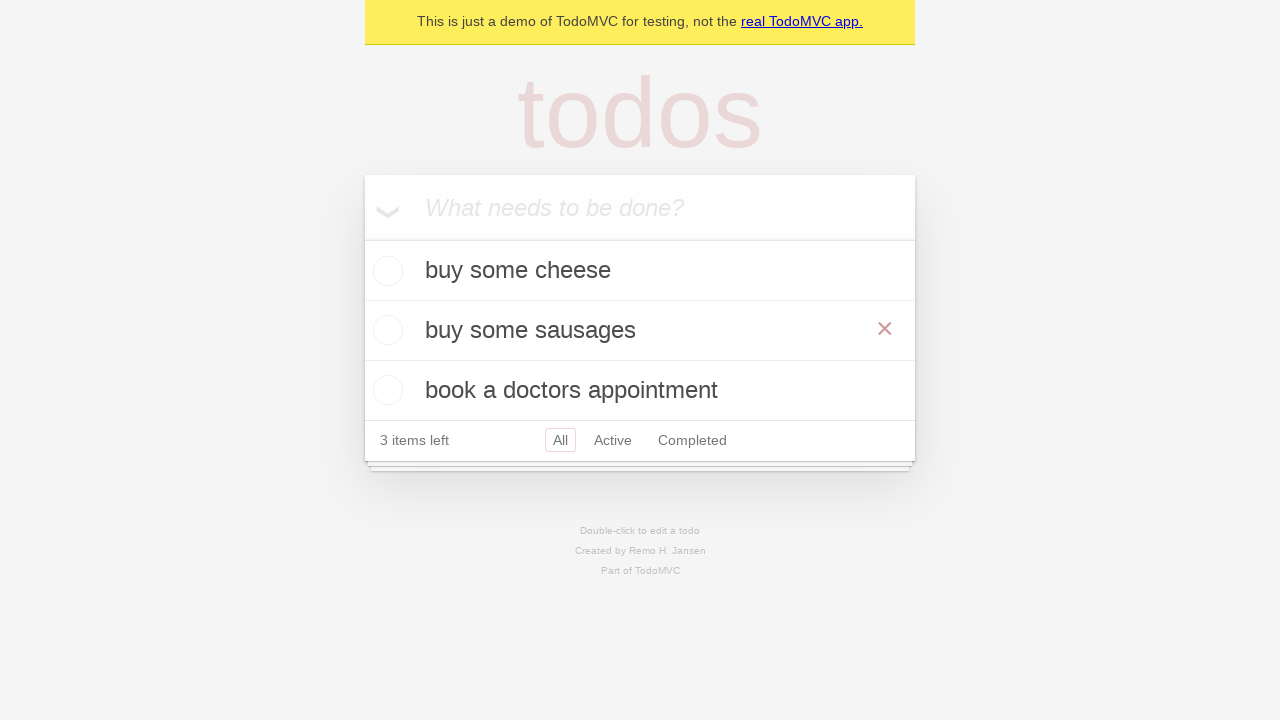